Launches Firefox browser, navigates to the Selenium website, and maximizes the browser window

Starting URL: https://www.selenium.dev/

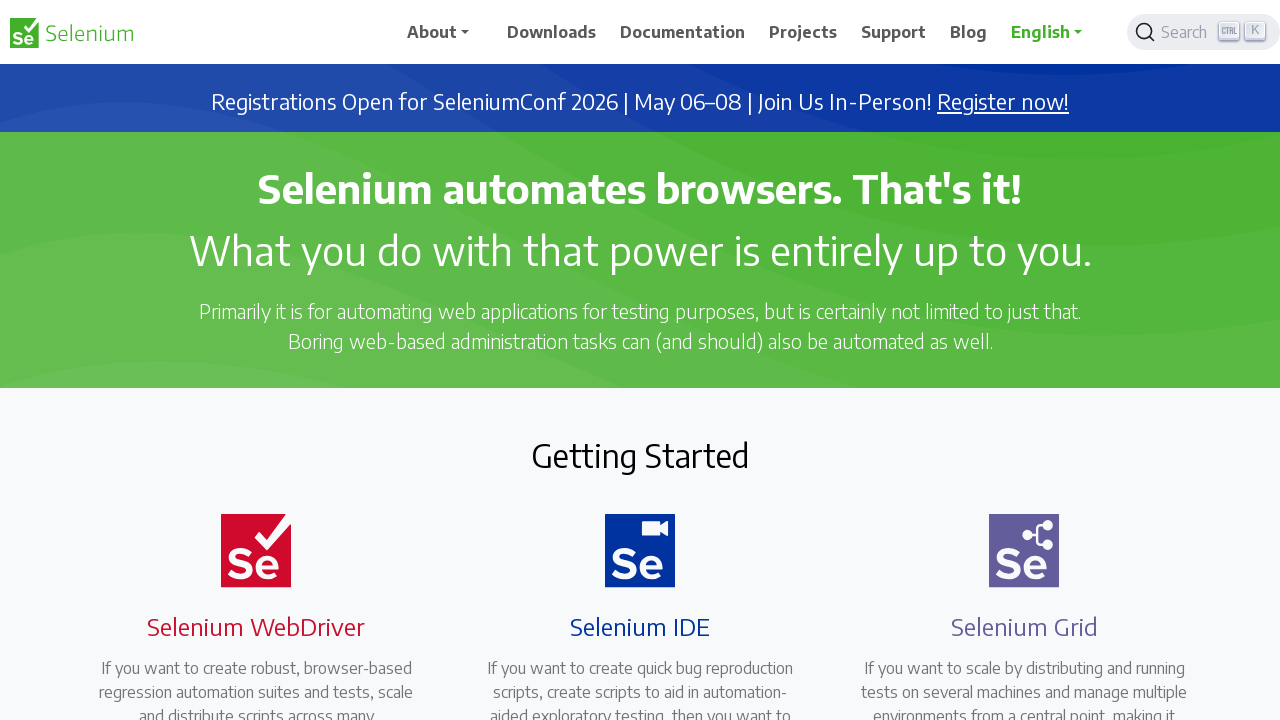

Set browser viewport to 1920x1080 to maximize window
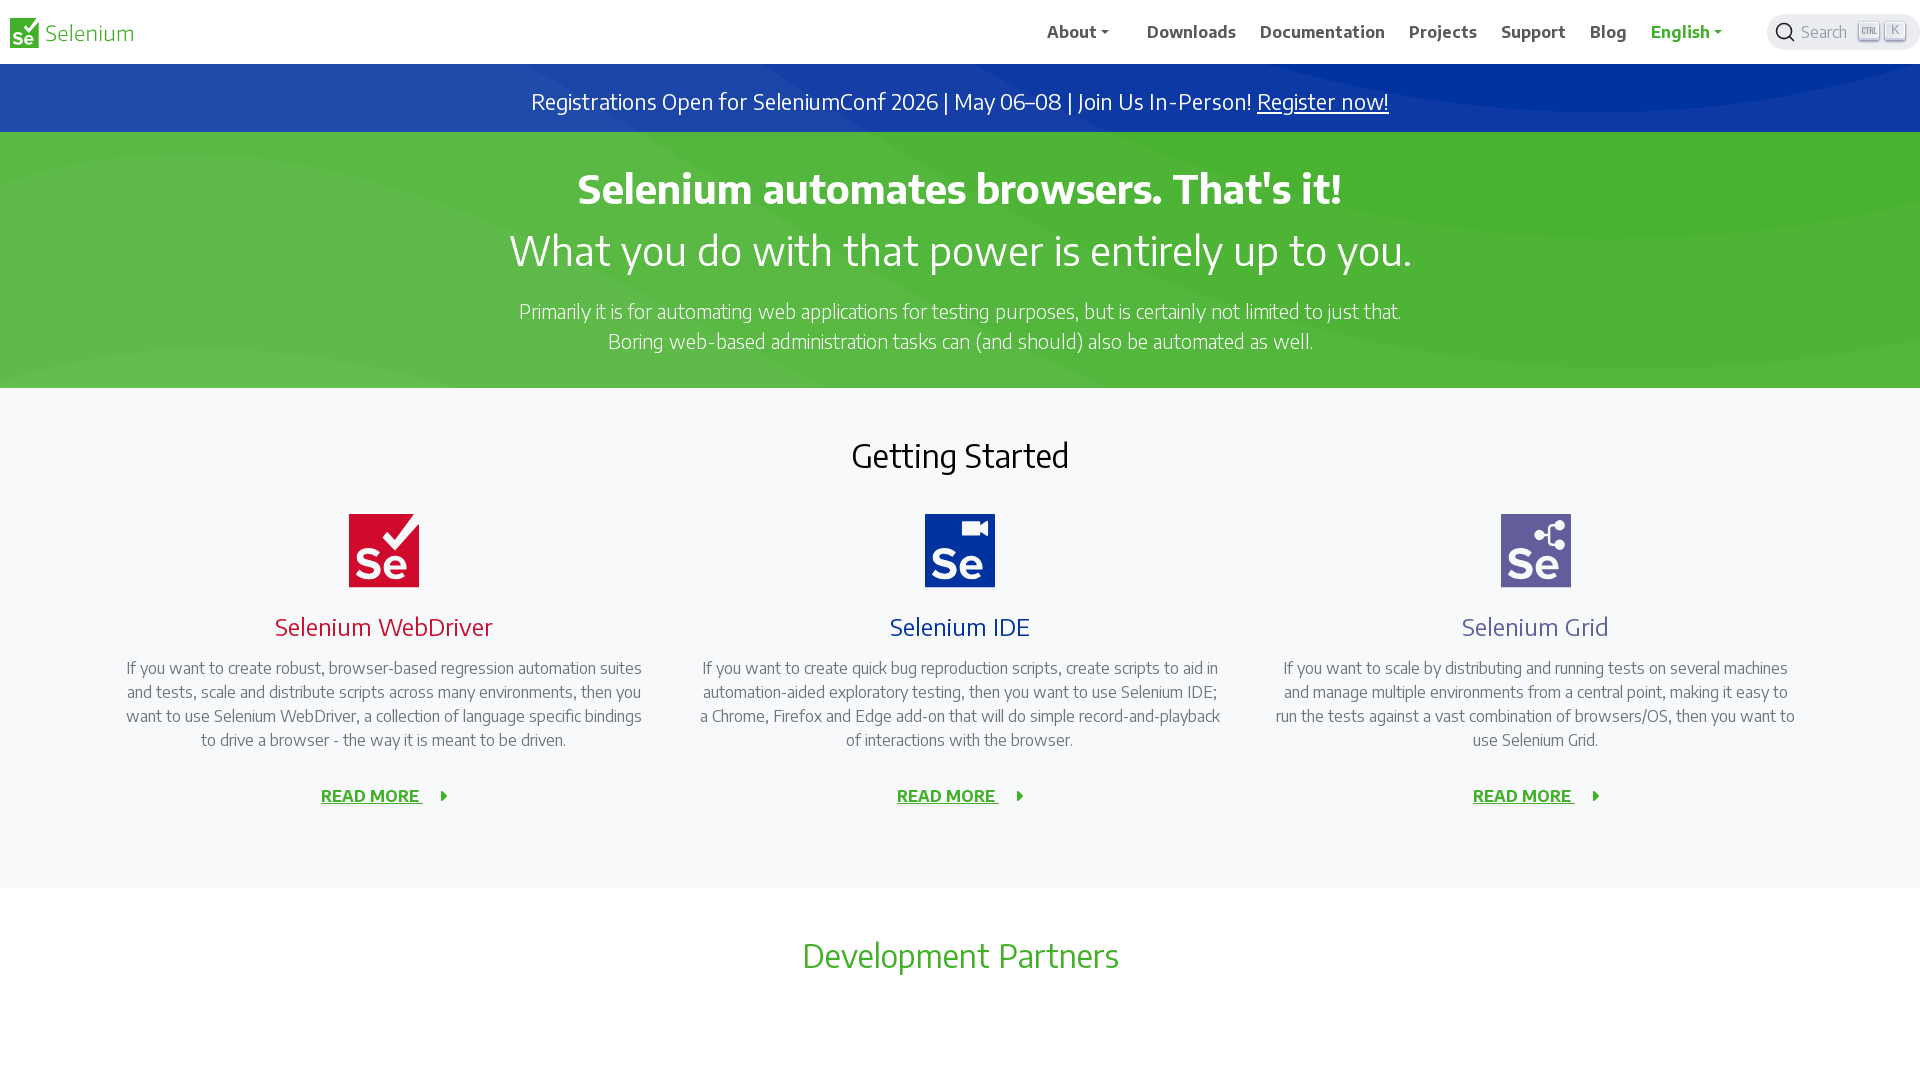

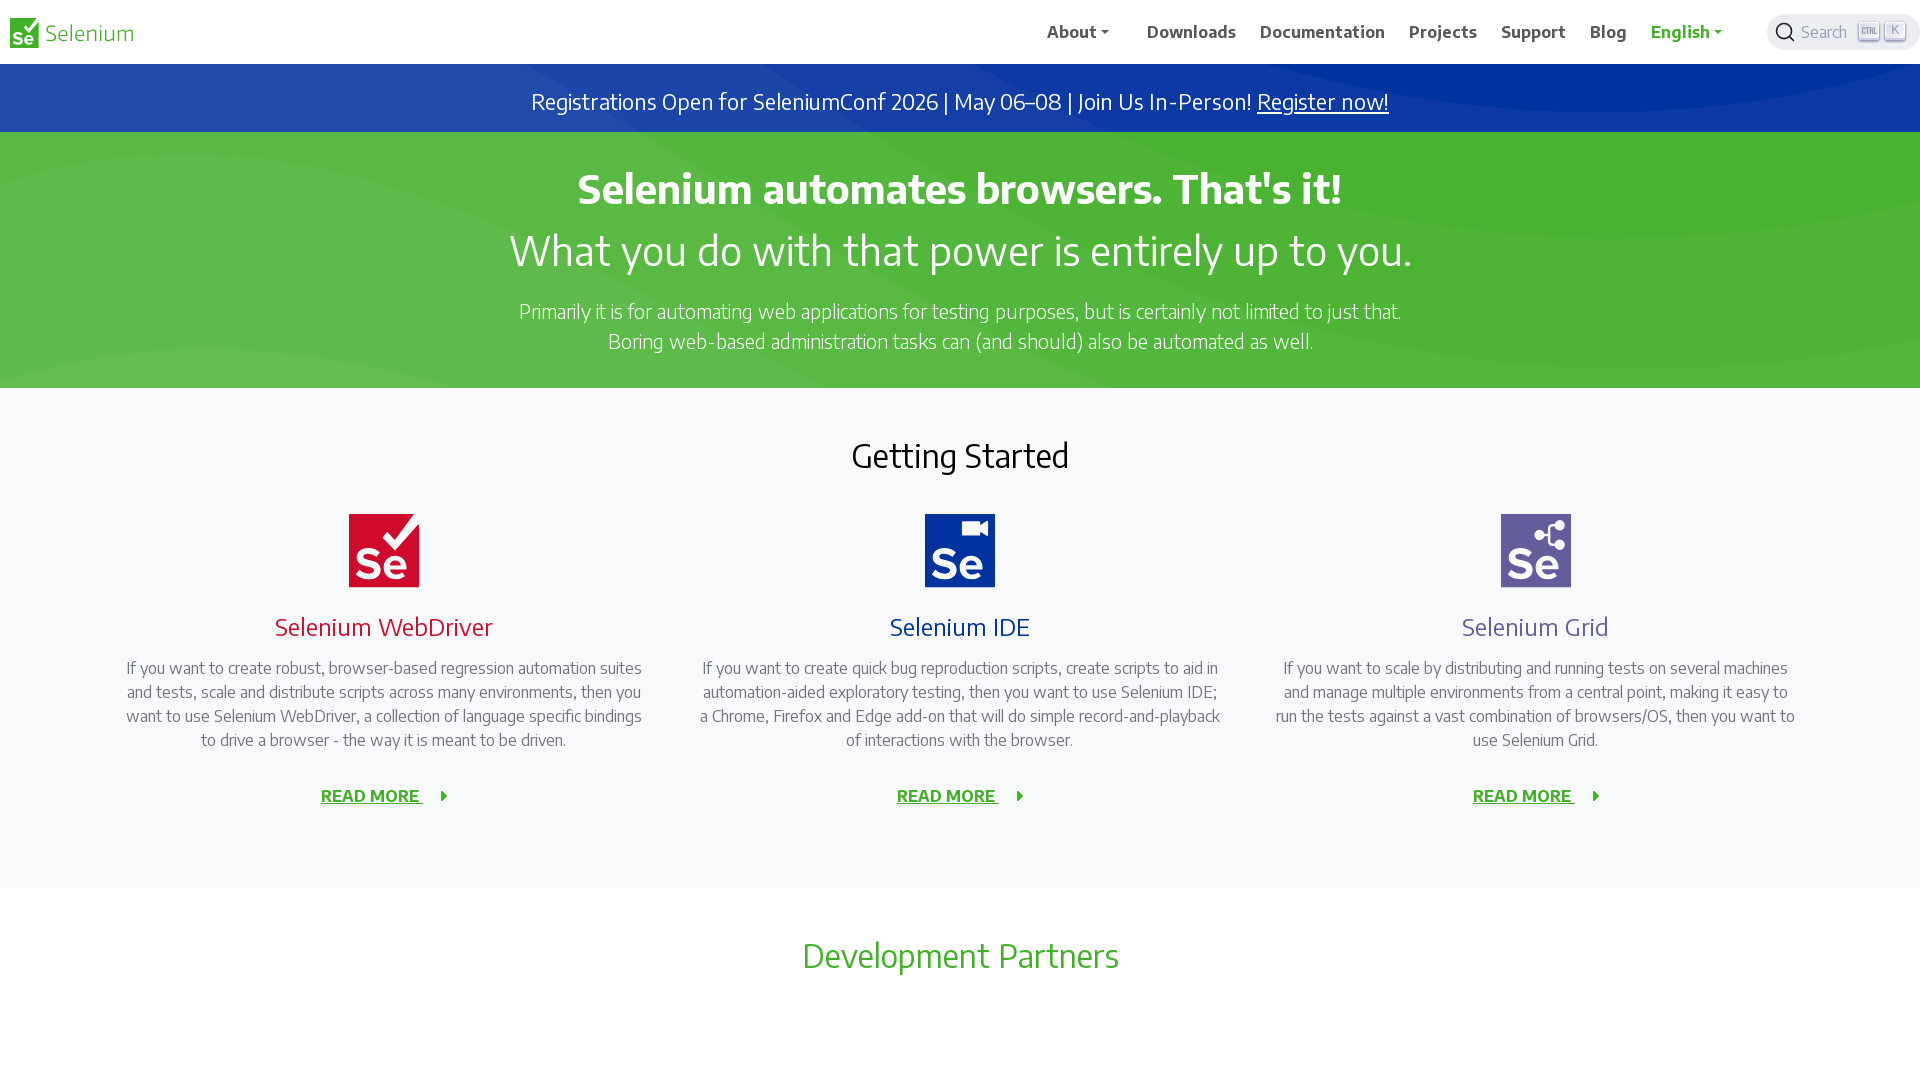